Solves a math captcha by extracting a value from an element attribute, calculating the result, and submitting a form with the answer along with checkbox selections

Starting URL: http://suninjuly.github.io/get_attribute.html

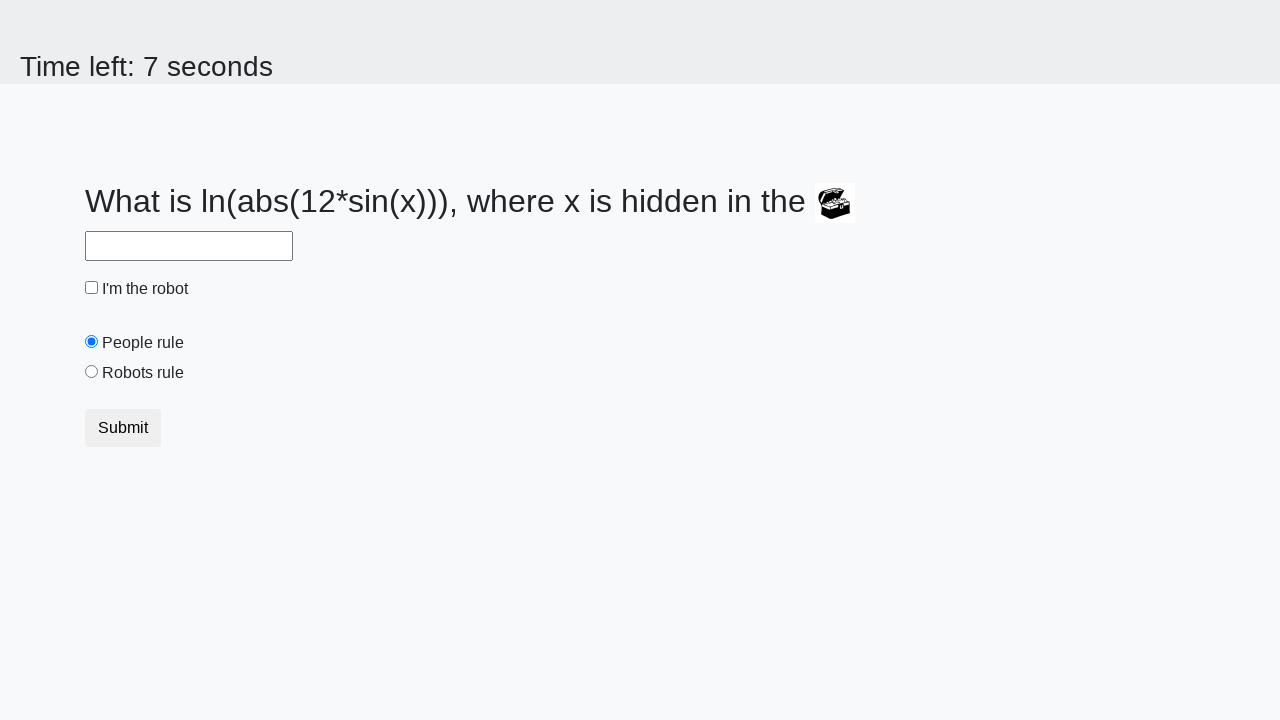

Located treasure element with ID 'treasure'
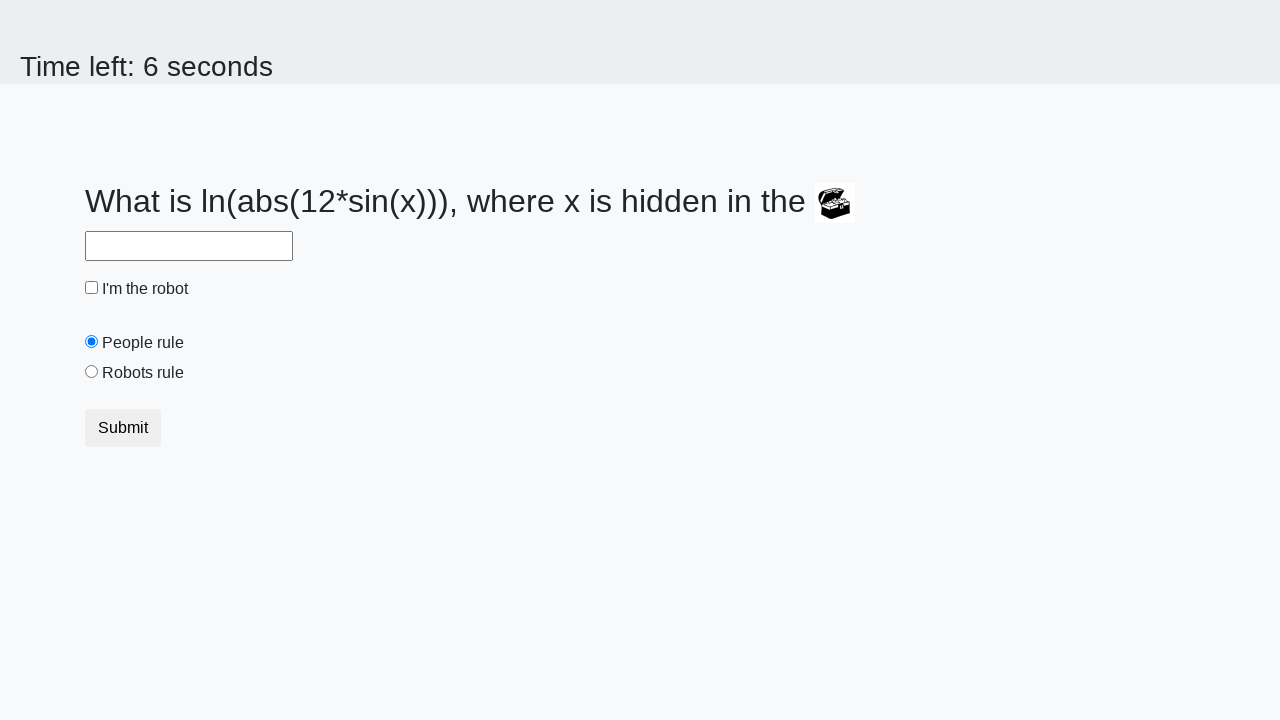

Extracted 'valuex' attribute value from treasure element
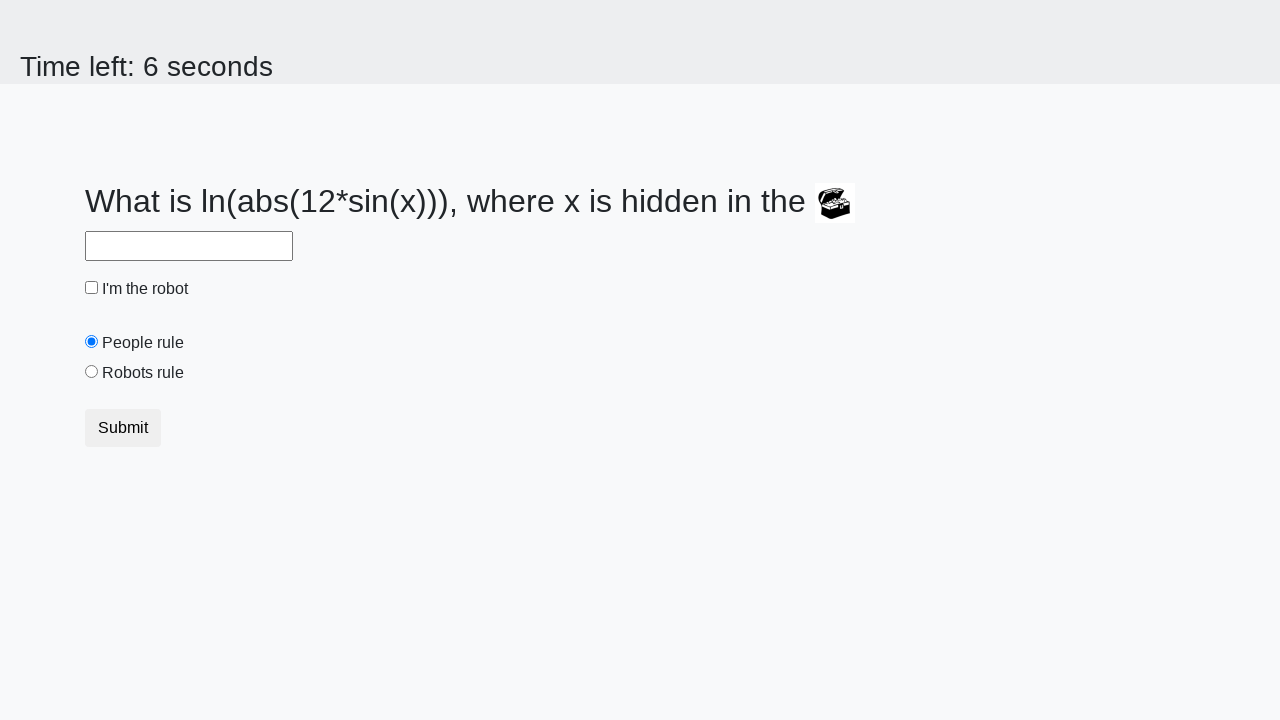

Calculated math captcha answer using formula: log(abs(12*sin(x)))
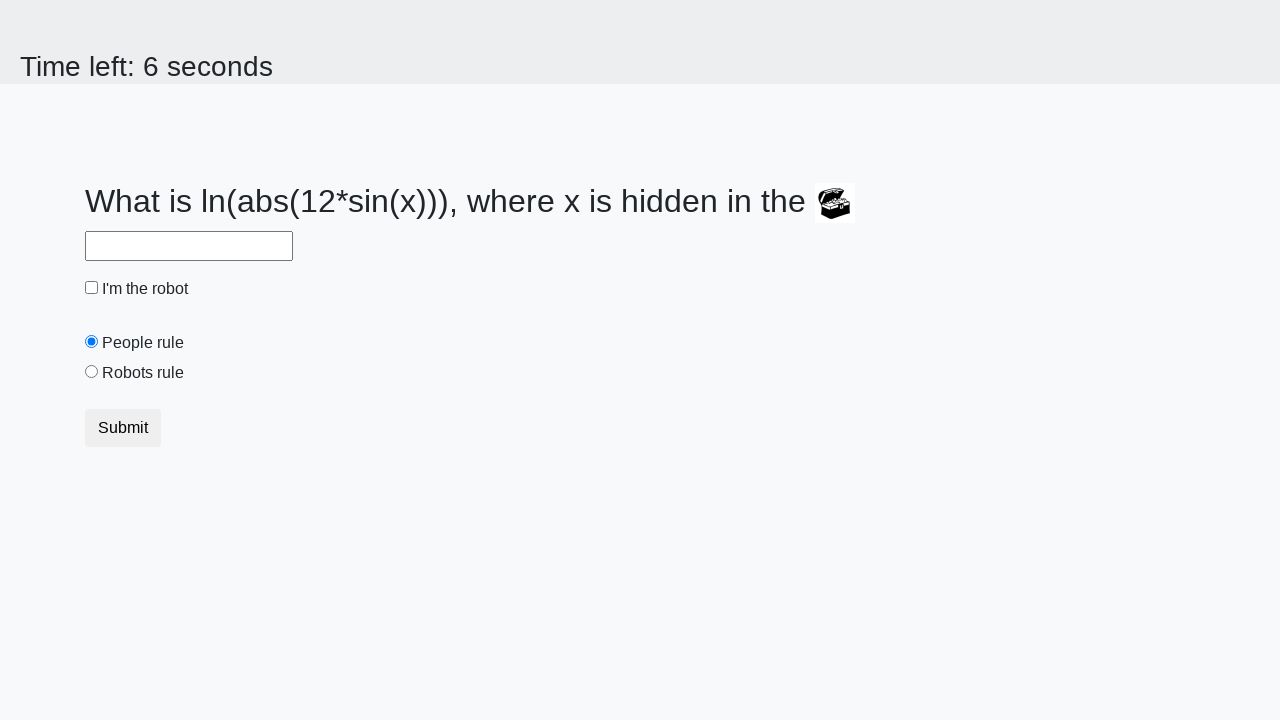

Filled answer field with calculated result on #answer
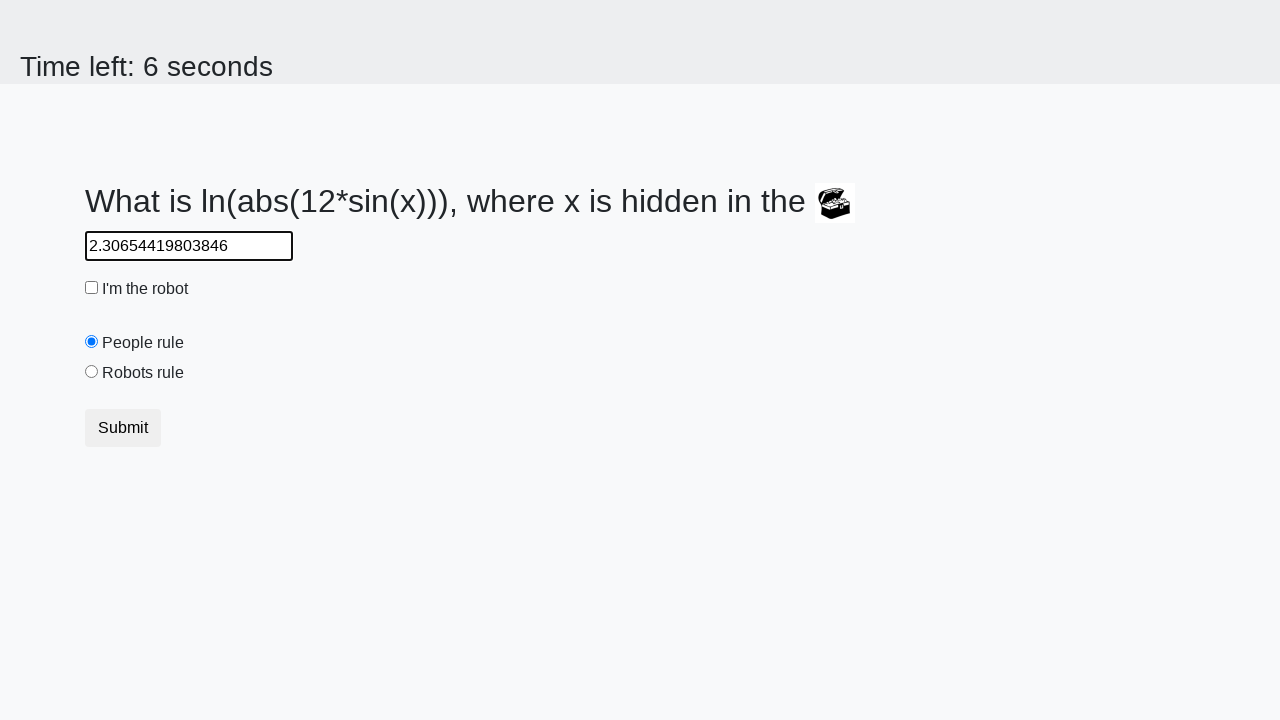

Clicked robot checkbox at (92, 288) on #robotCheckbox
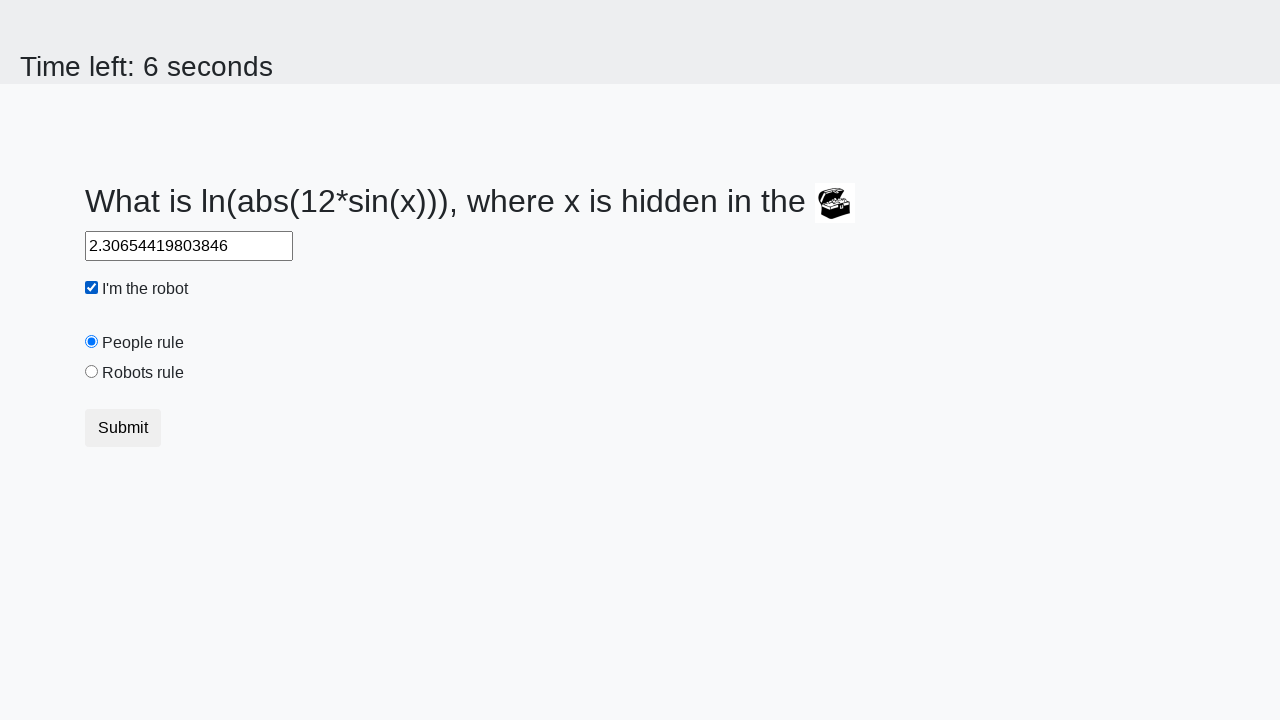

Selected 'robots rule' radio button at (92, 372) on #robotsRule
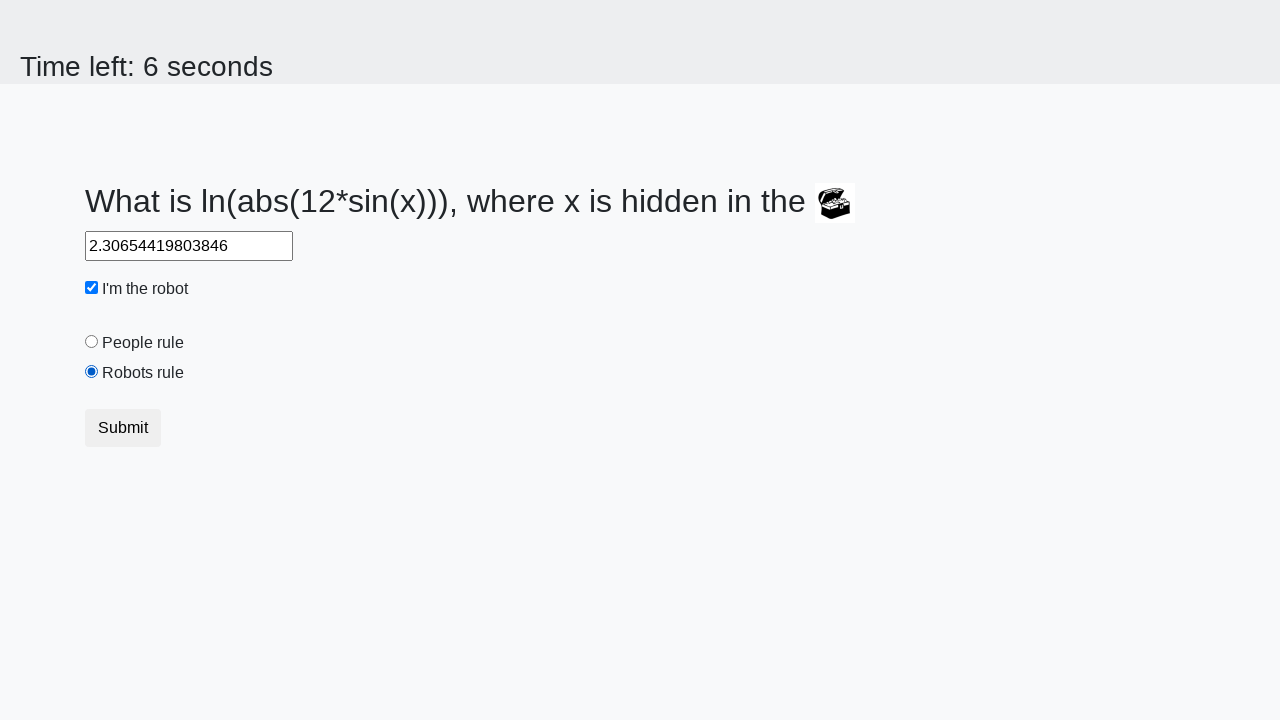

Clicked submit button to complete the captcha at (123, 428) on button.btn
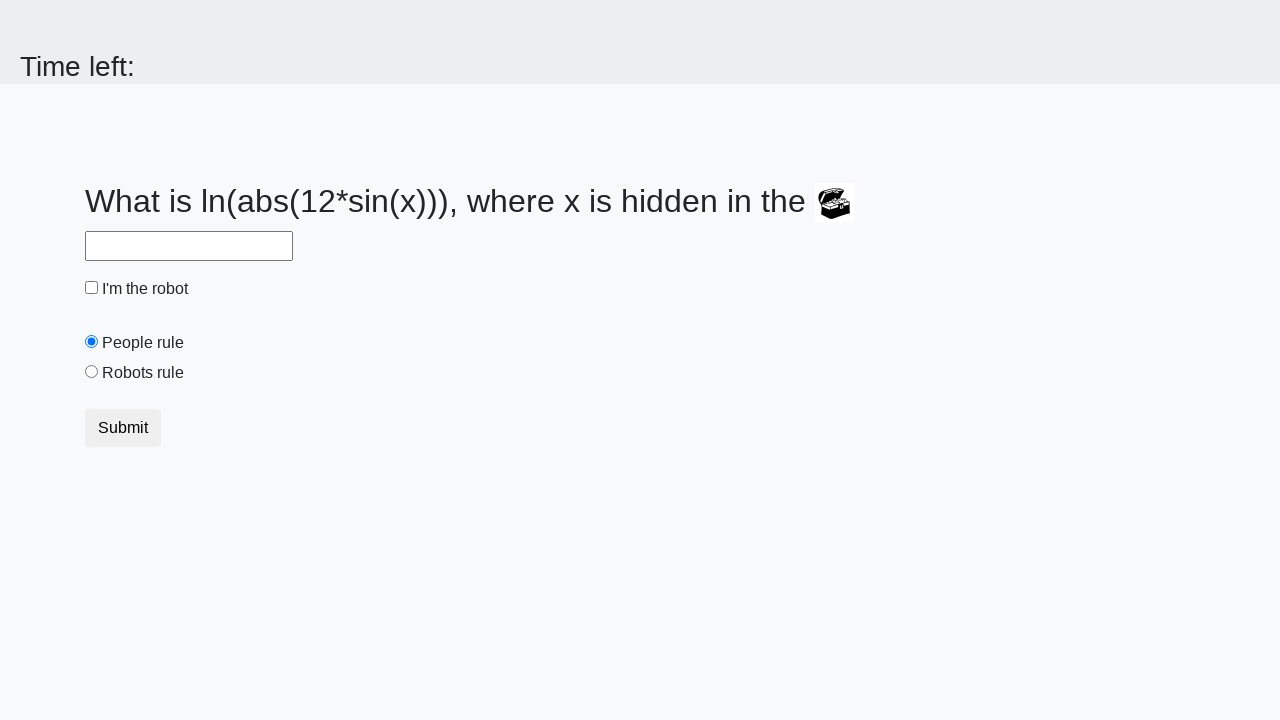

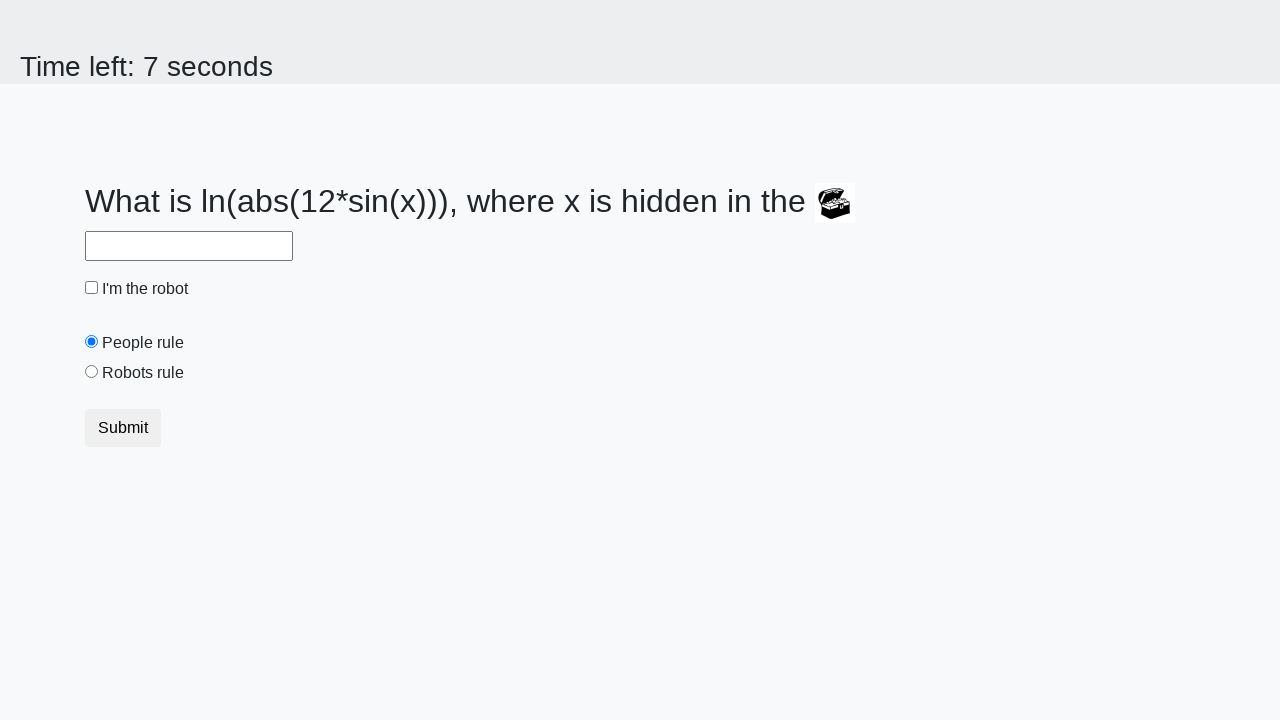